Tests drag and drop functionality by dragging menu items (fried chicken, hamburger, ice cream) to a plate area

Starting URL: https://kitchen.applitools.com/ingredients/drag-and-drop

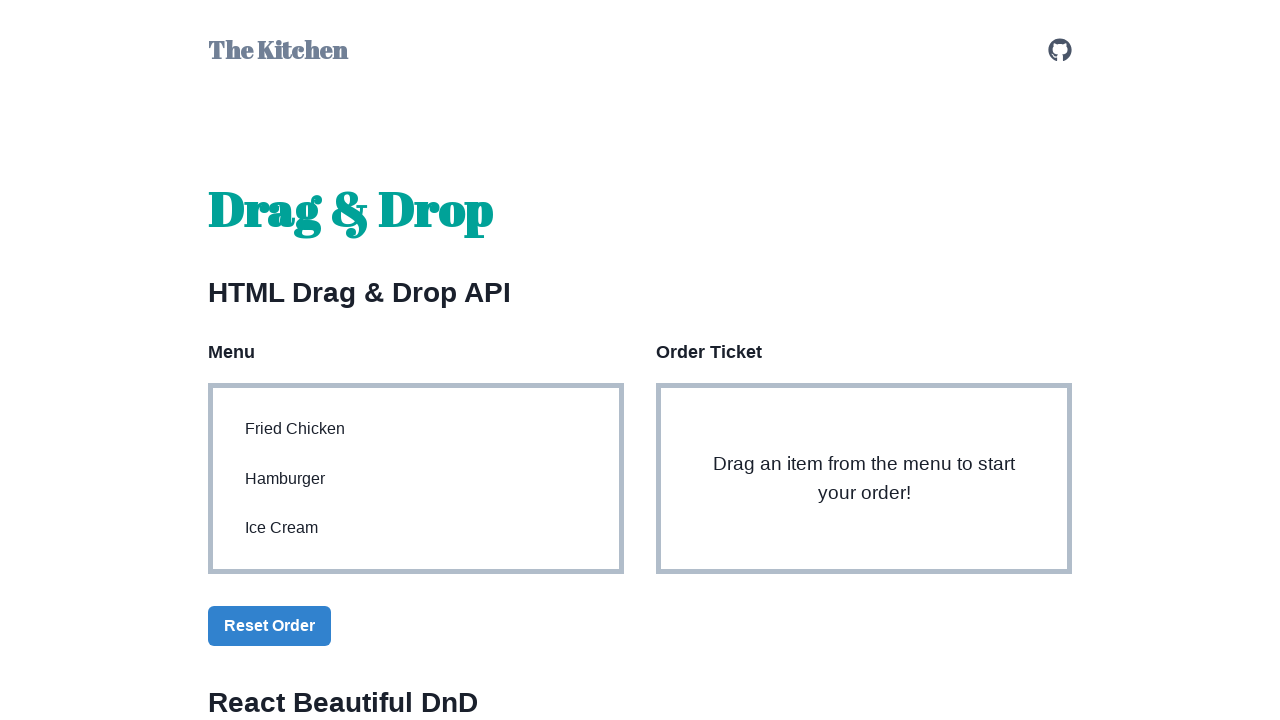

Dragged fried chicken to plate at (864, 479)
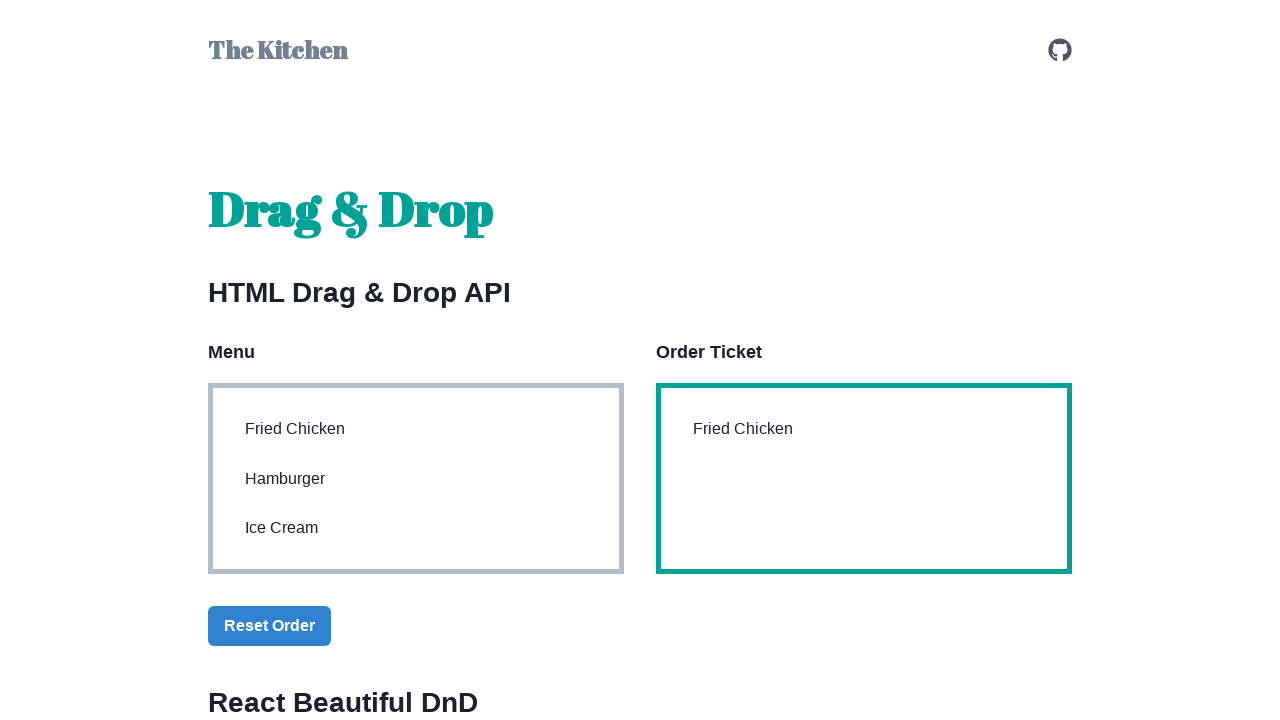

Dragged hamburger to plate at (864, 479)
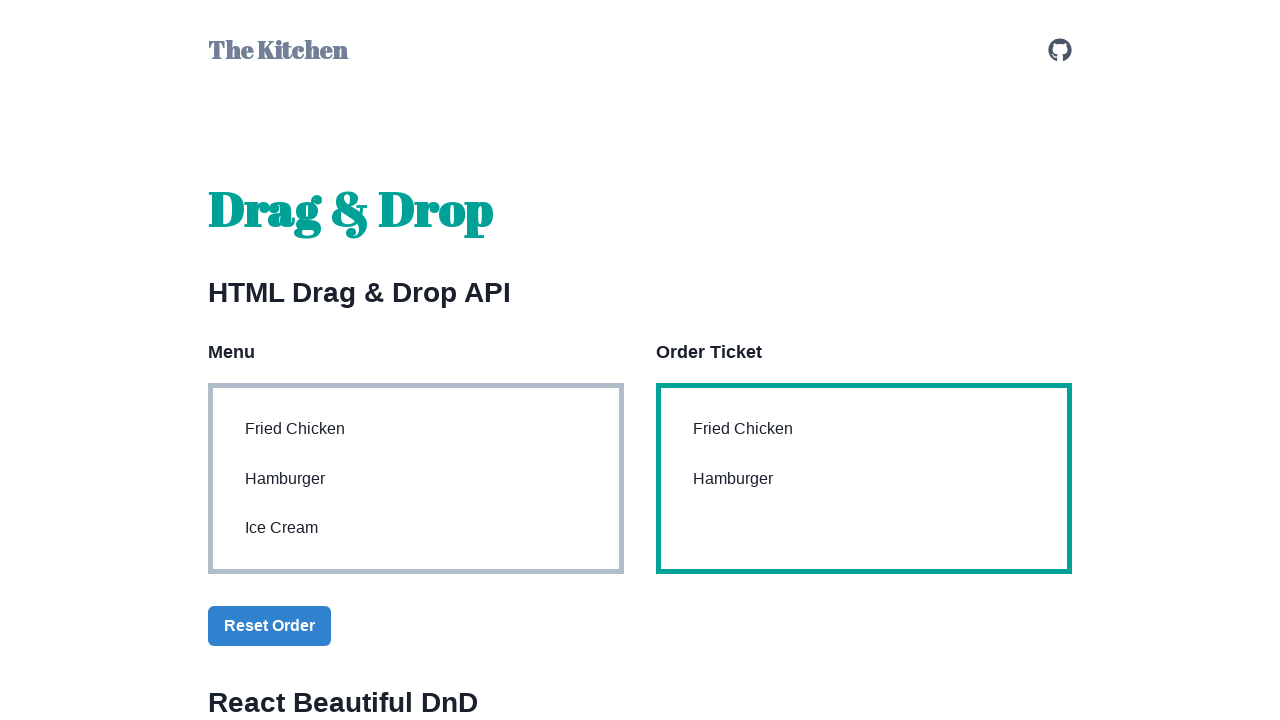

Dragged ice cream to plate at (864, 479)
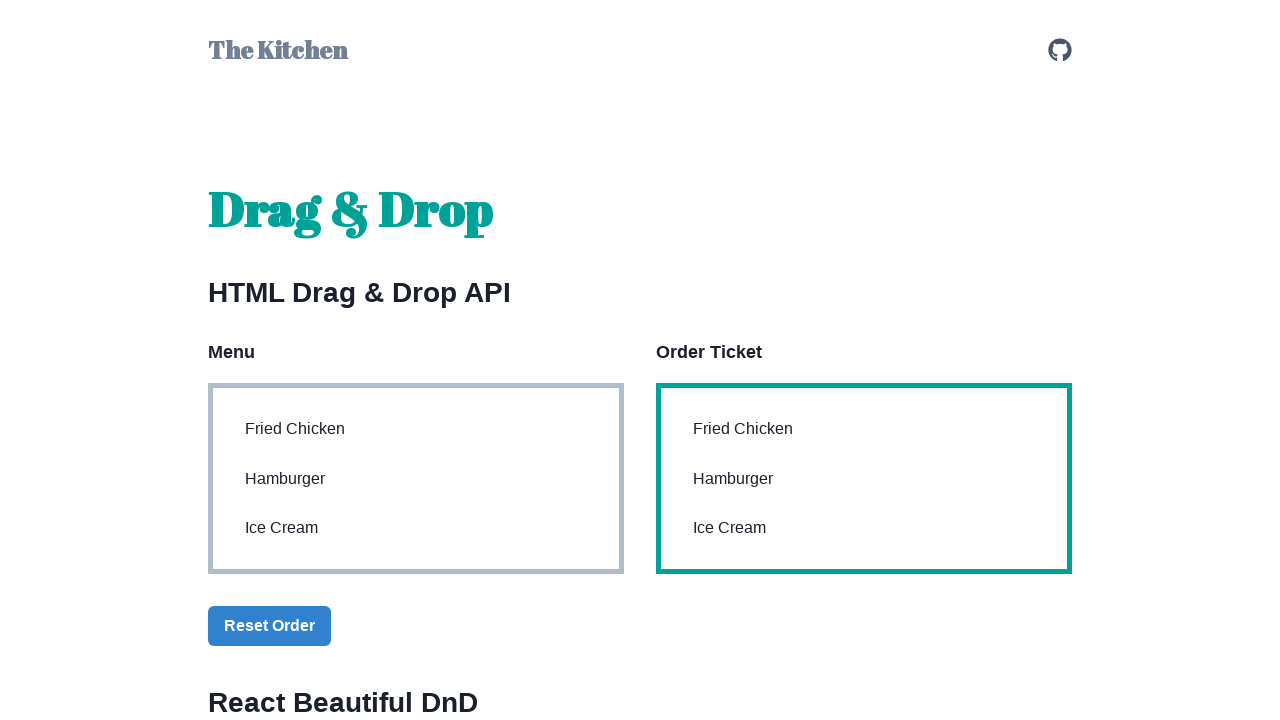

Verified items are on the plate
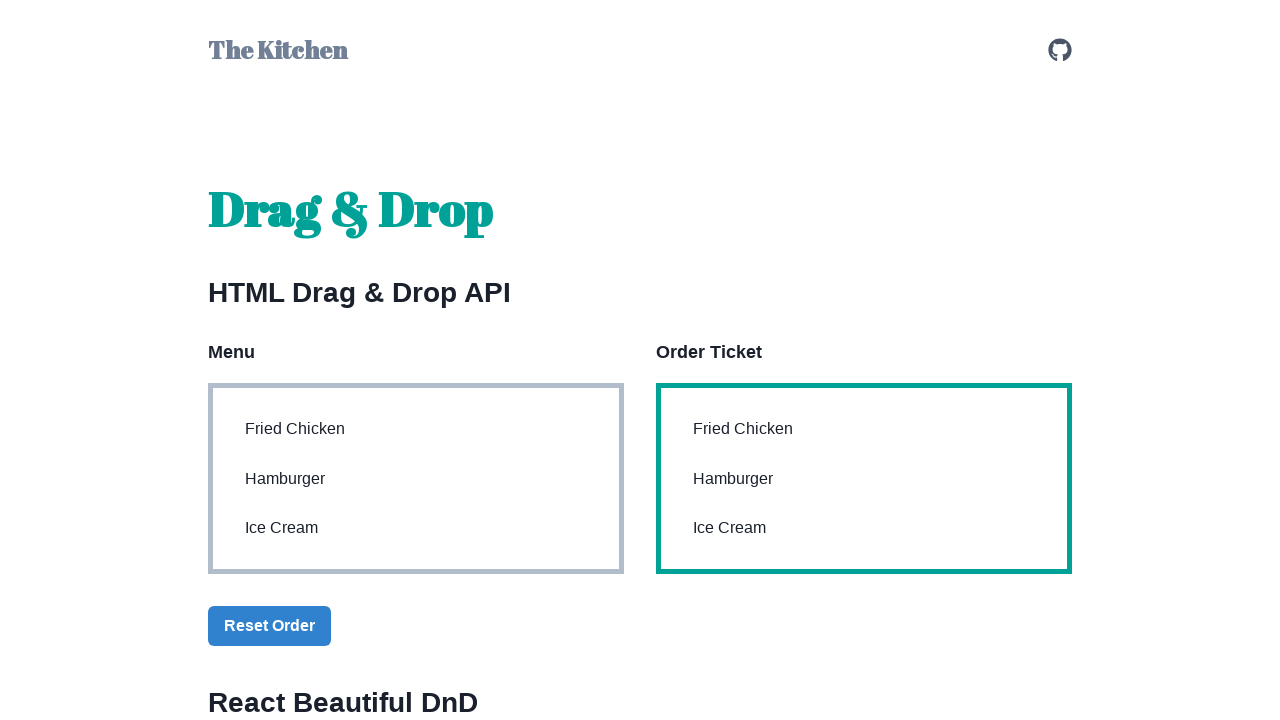

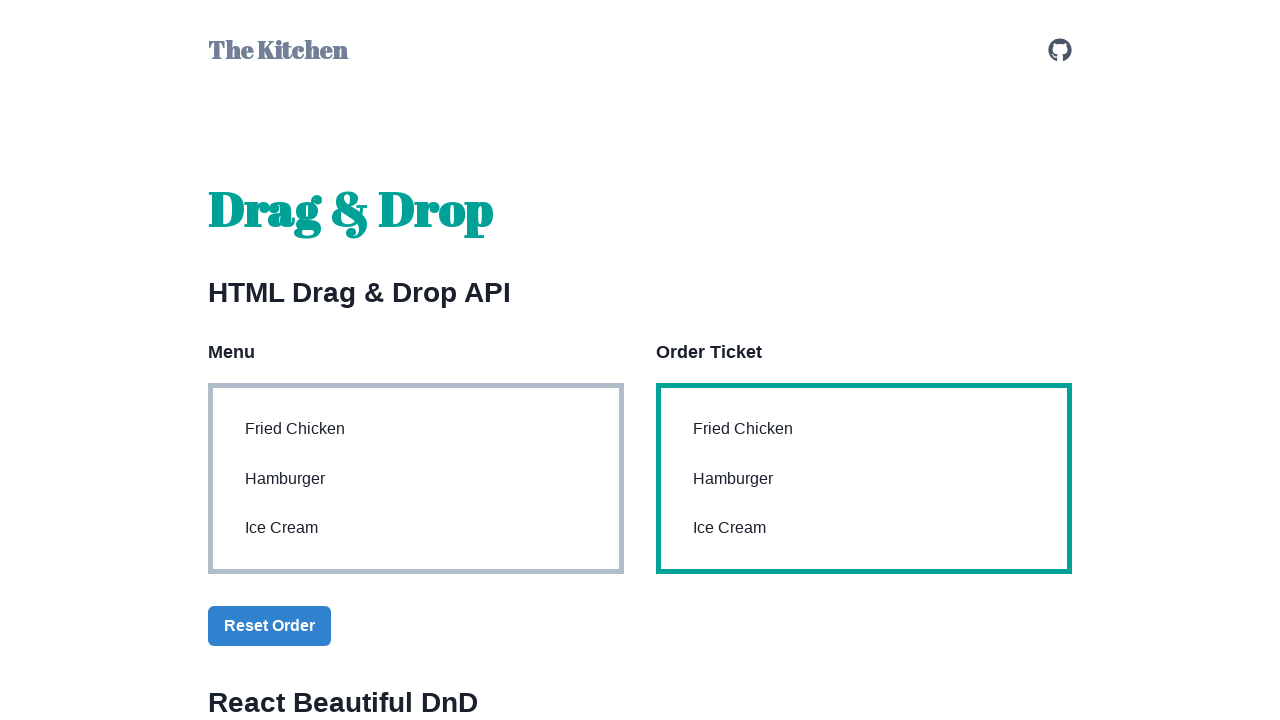